Navigates to gongsibao.com and waits for the page to fully load

Starting URL: http://www.gongsibao.com

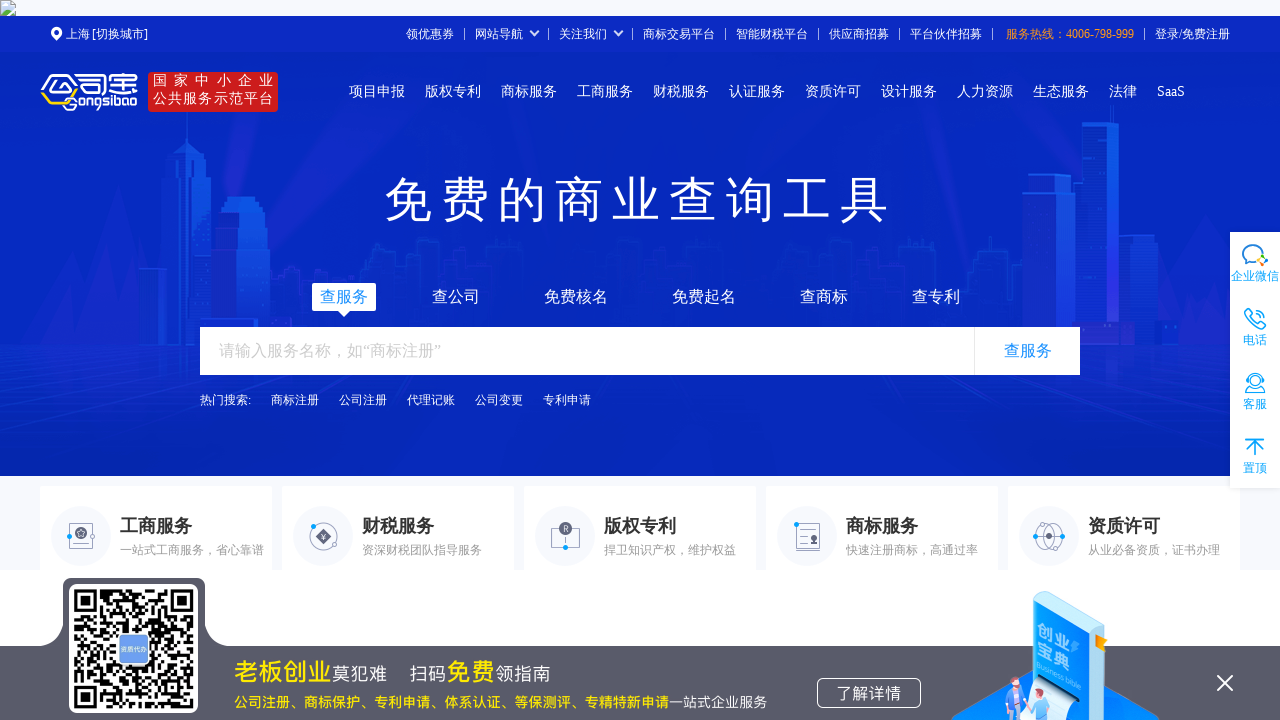

Waited for page to reach network idle state - gongsibao.com fully loaded
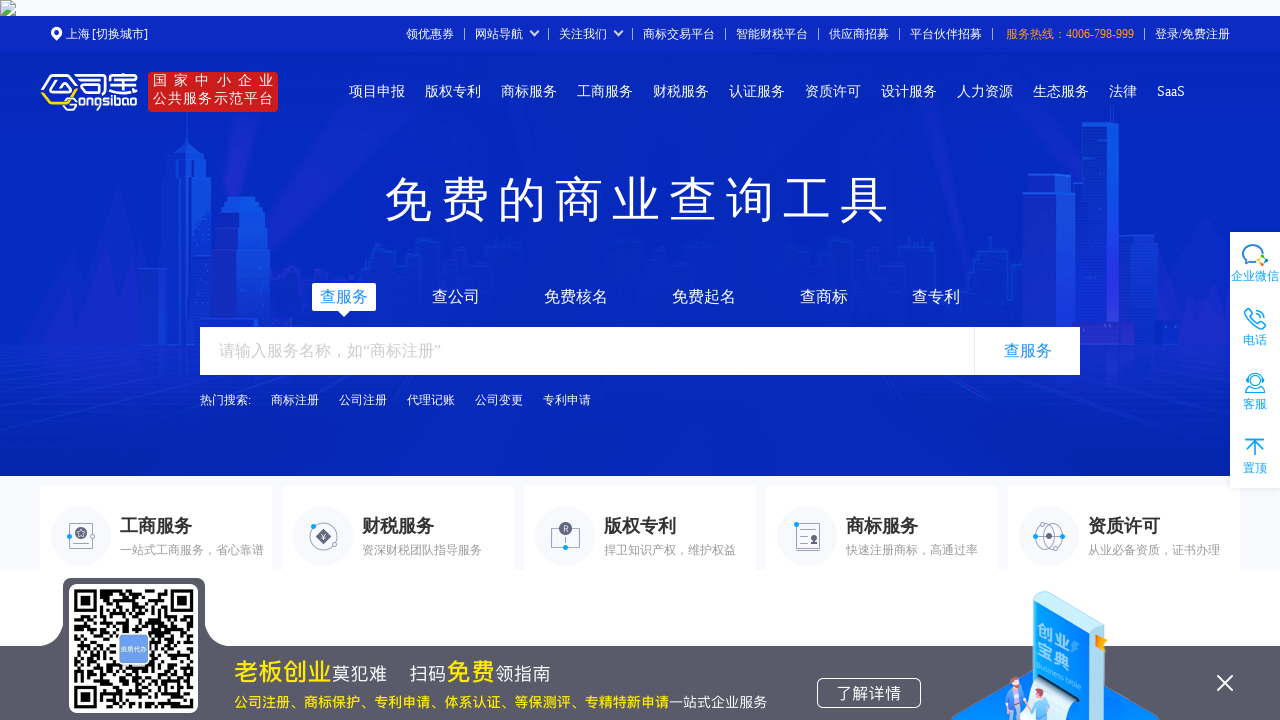

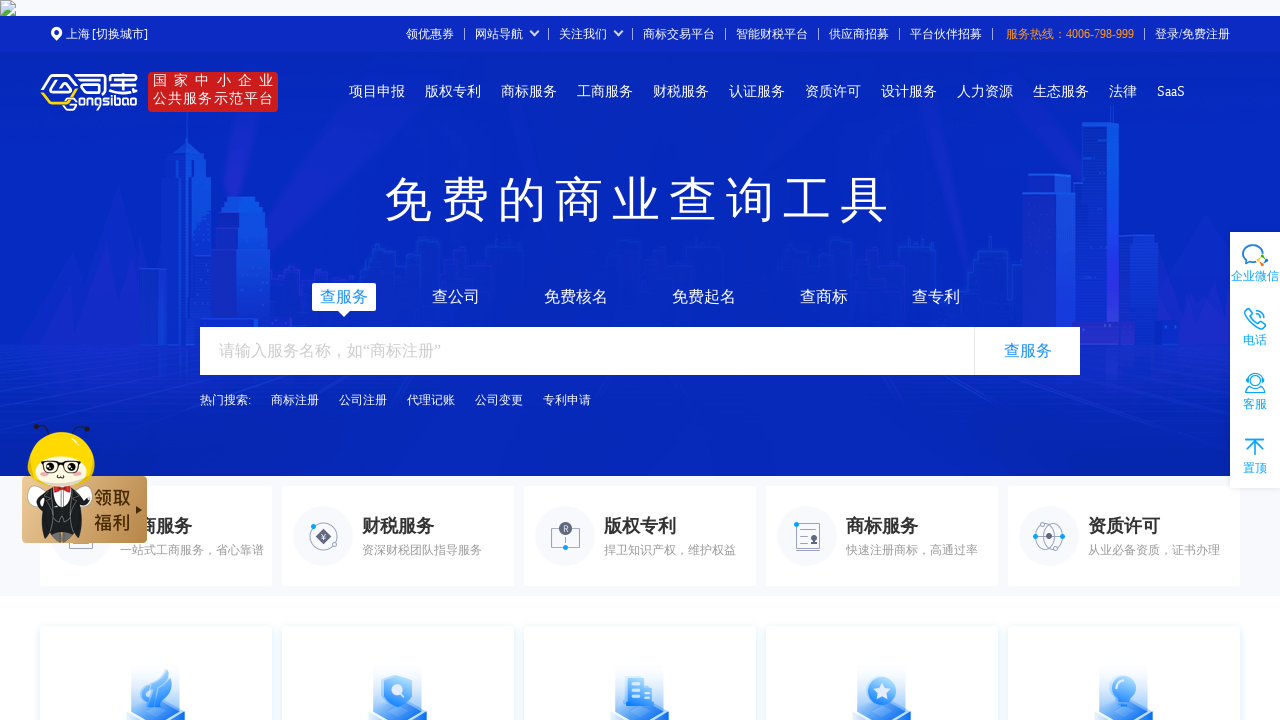